Tests a registration form by filling in first name, last name, and email fields, then submitting and verifying the success message appears.

Starting URL: https://suninjuly.github.io/registration1.html

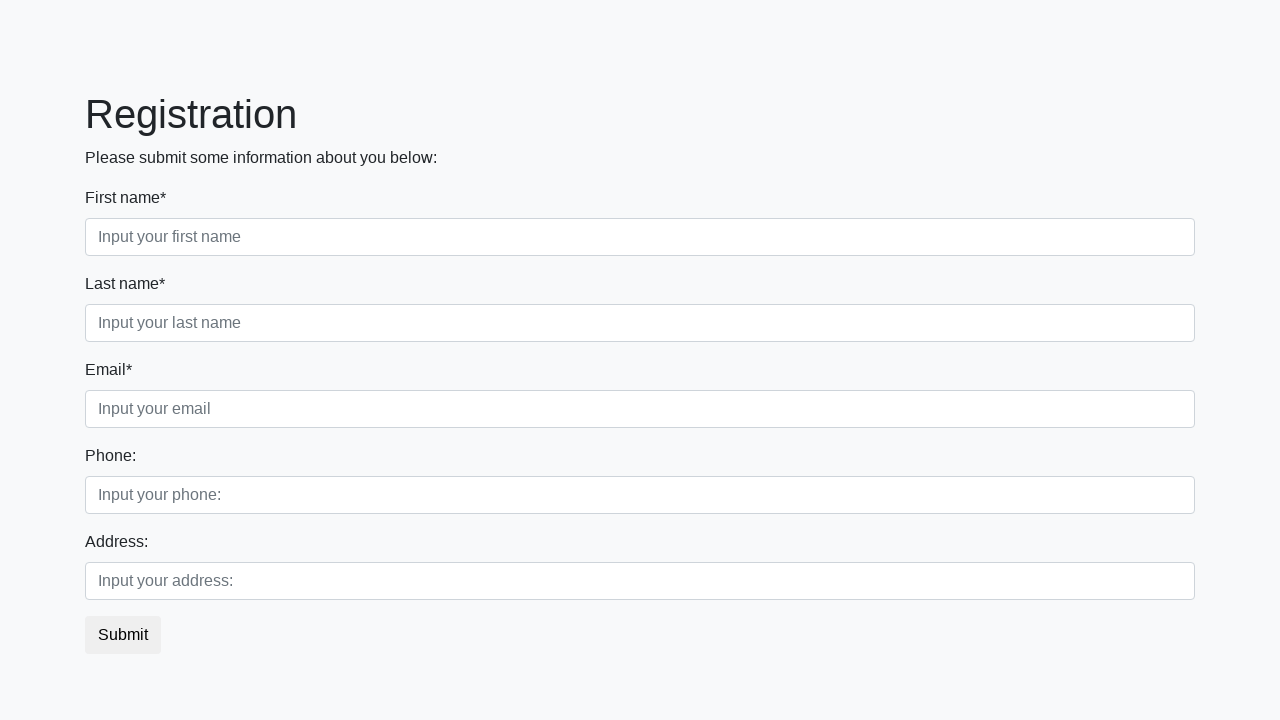

Filled first name field with 'Mikhail' on .first_block div:nth-child(1) input
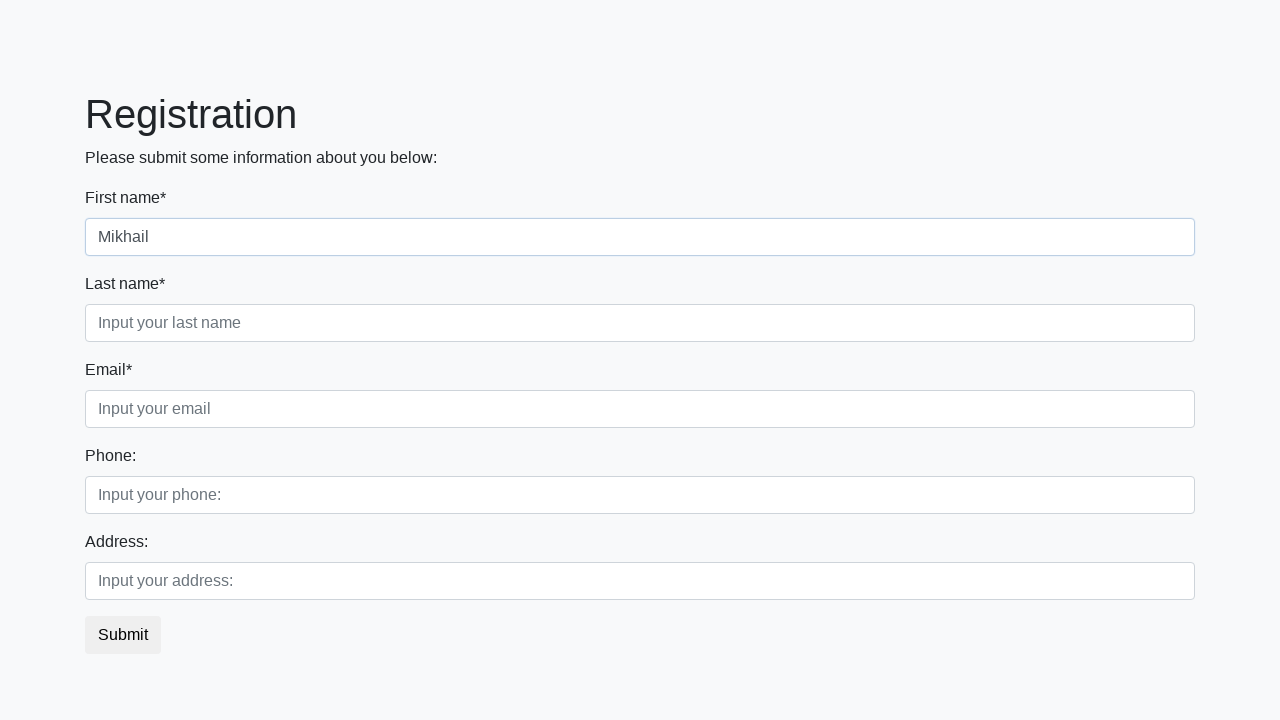

Filled last name field with 'Petrov' on .first_block div:nth-child(2) input
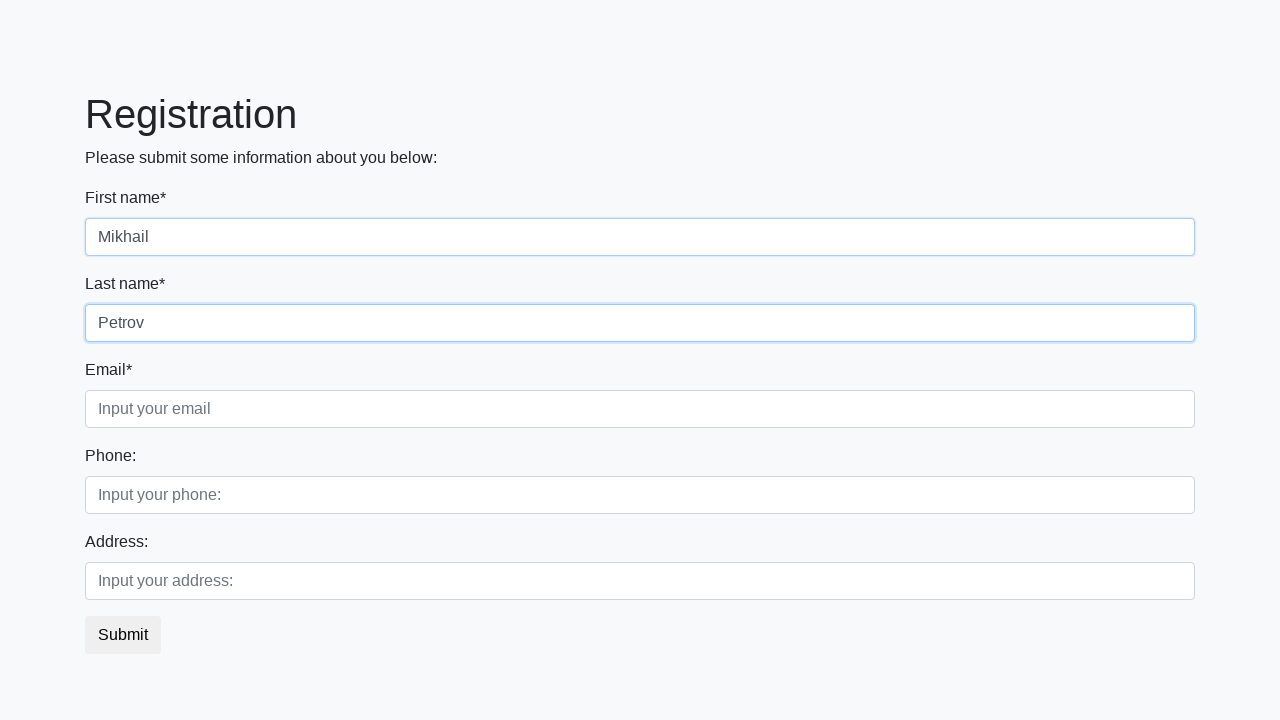

Filled email field with 'mikhail.petrov@example.com' on .first_block div:nth-child(3) input
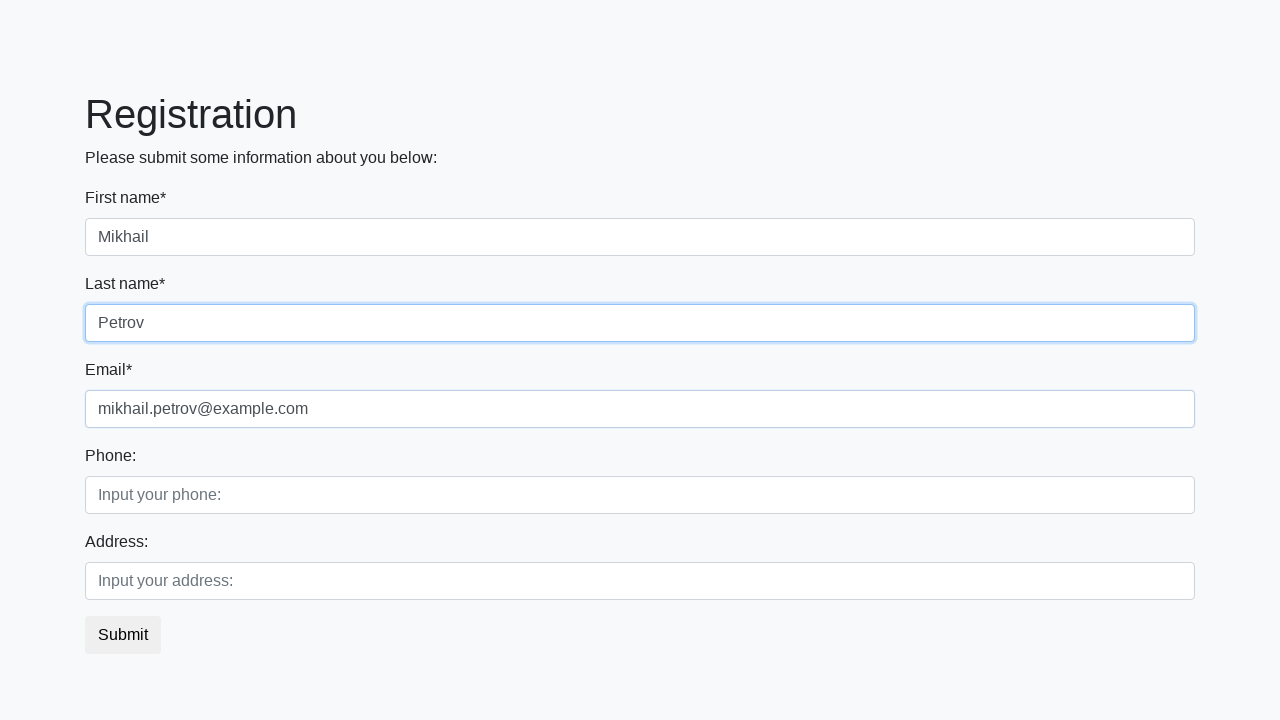

Clicked submit button at (123, 635) on button.btn
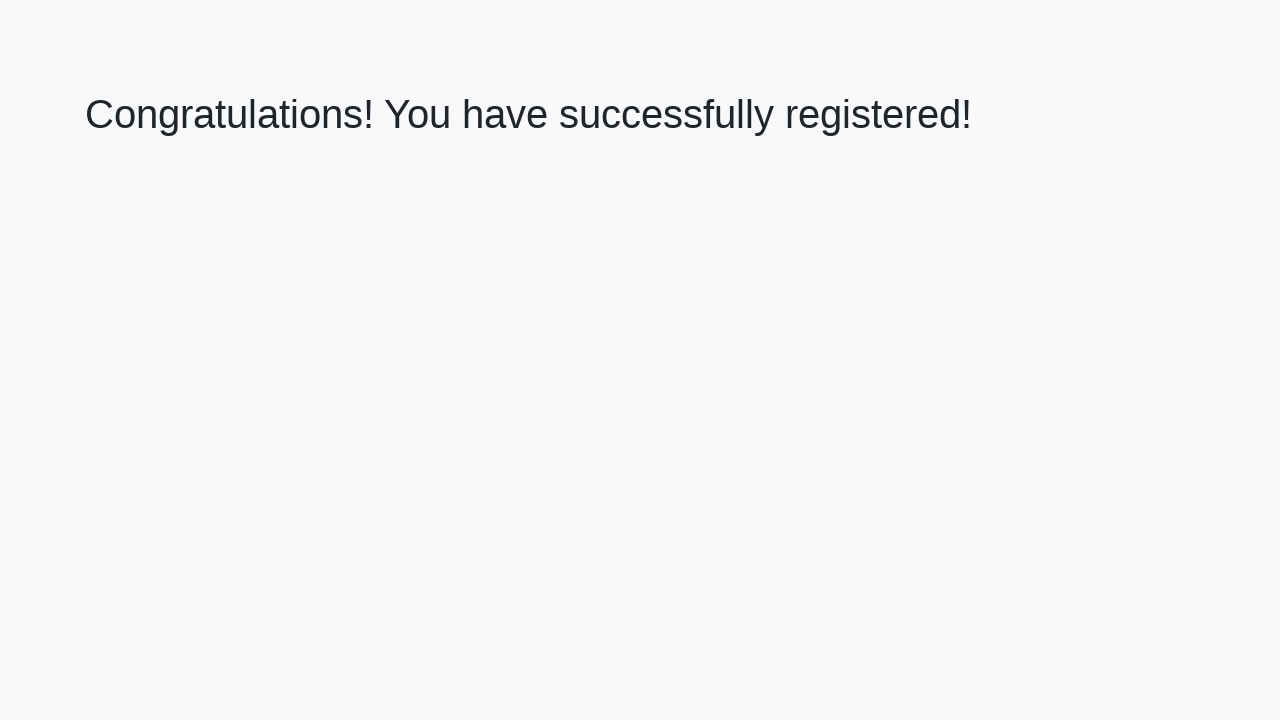

Success message heading appeared
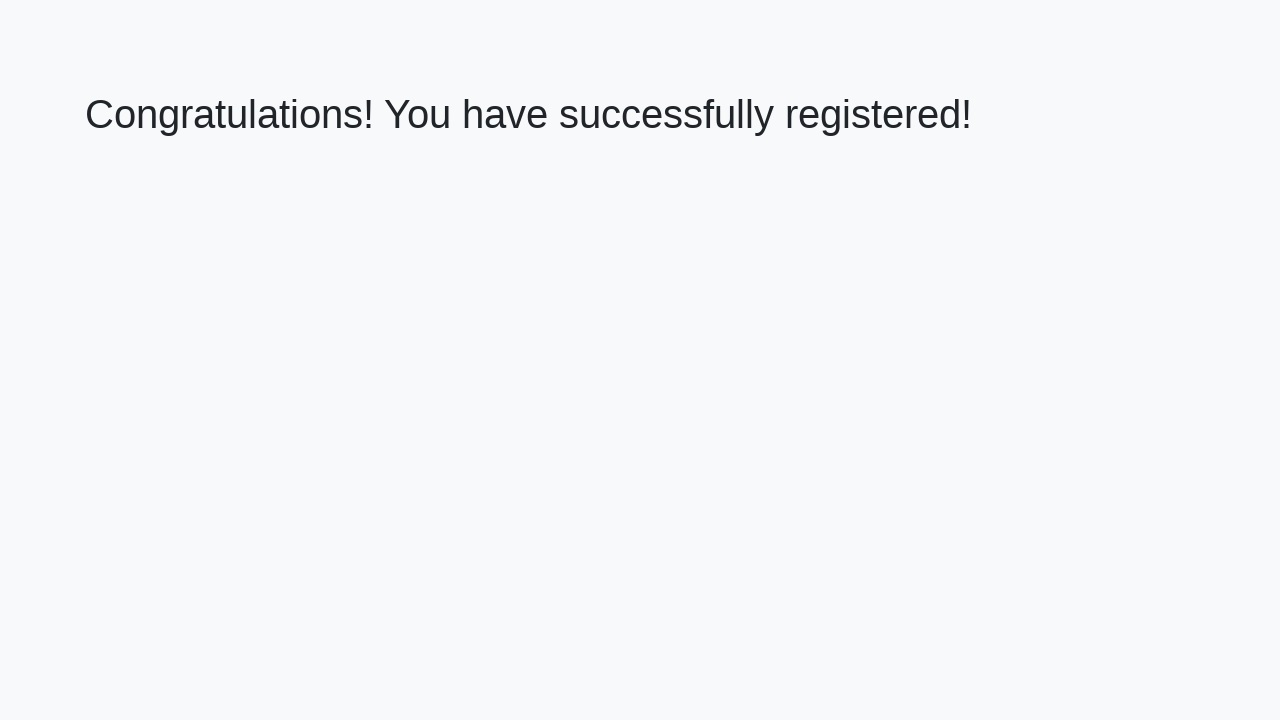

Retrieved success message text
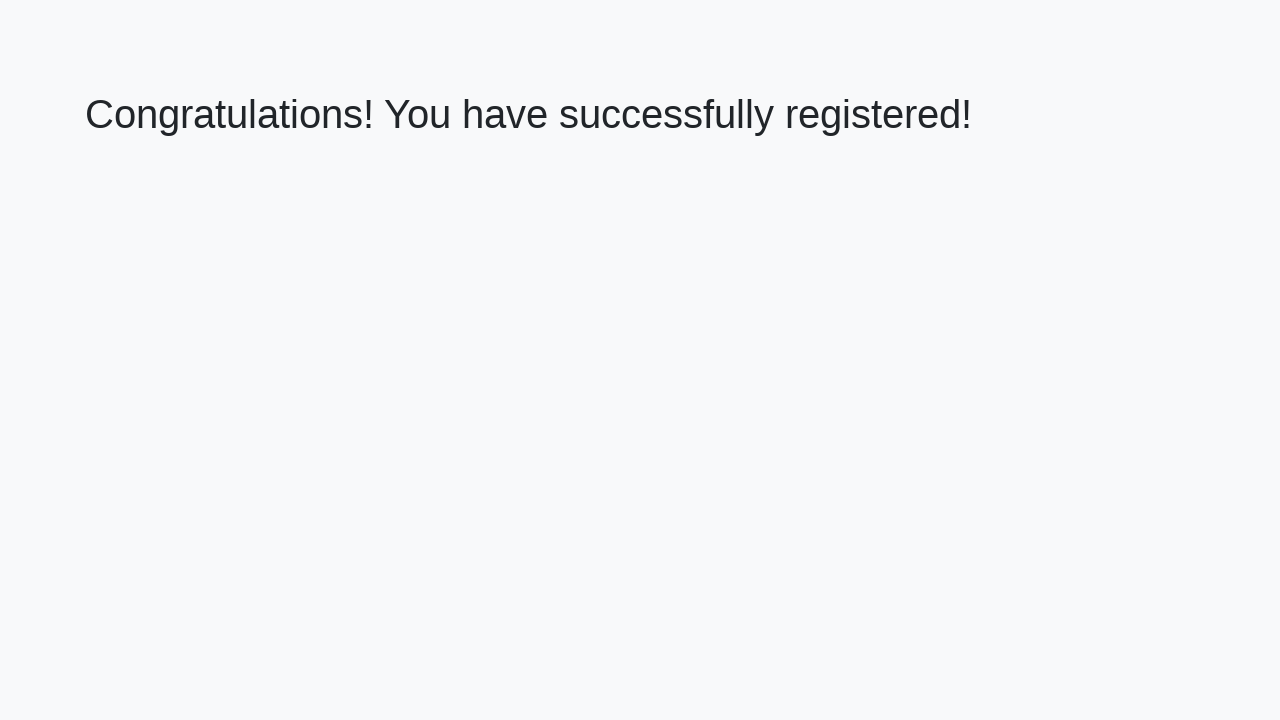

Verified success message matches expected text
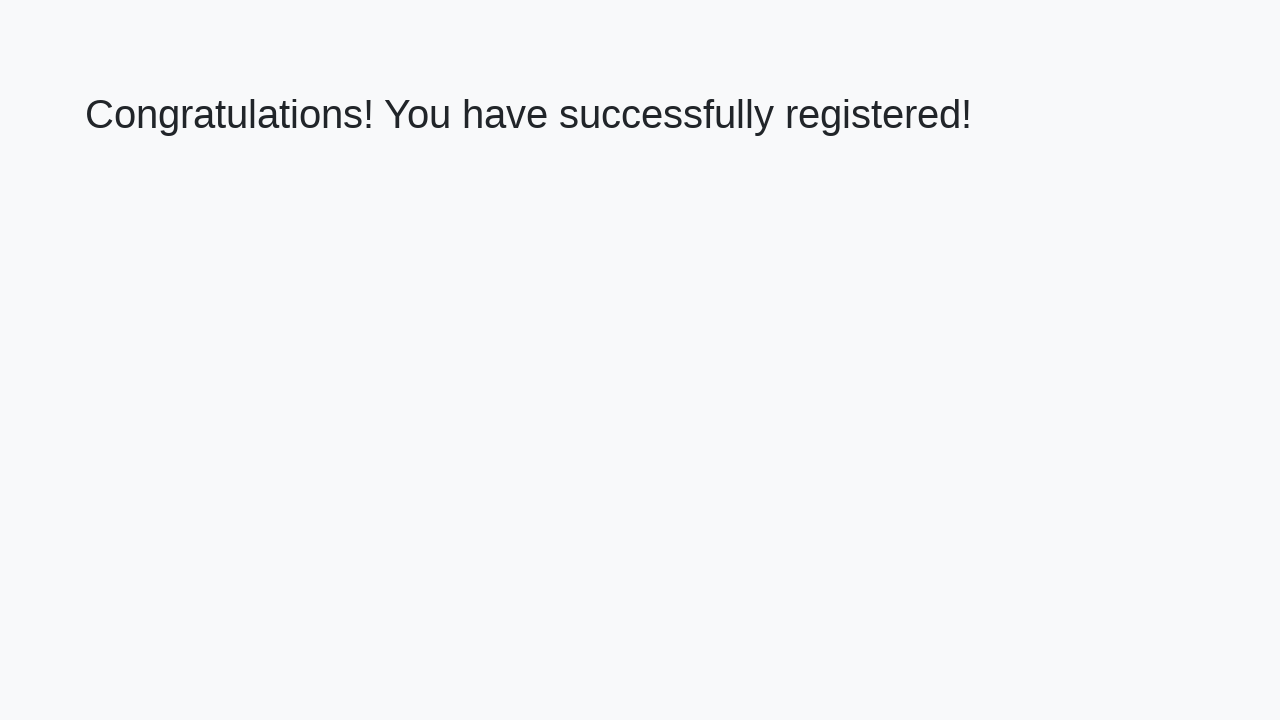

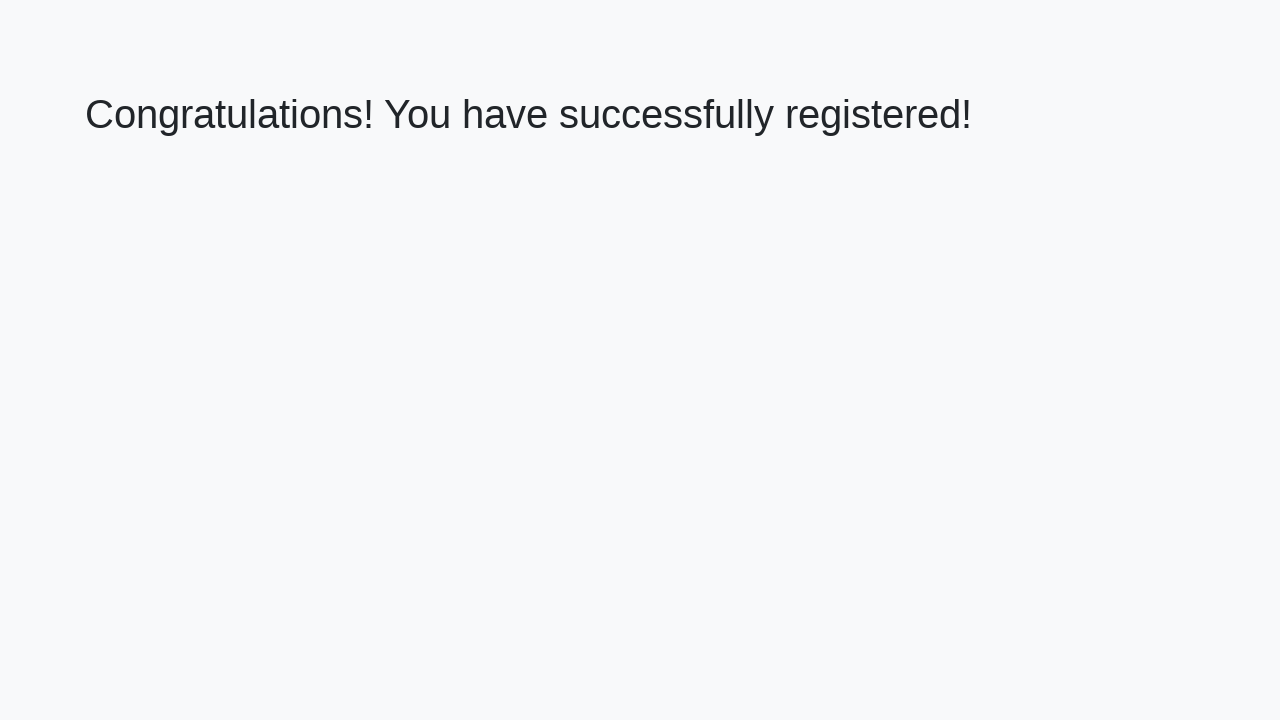